Tests radio button functionality by navigating to a radio buttons page, selecting different radio buttons, and verifying they are selected

Starting URL: https://practice.cydeo.com/

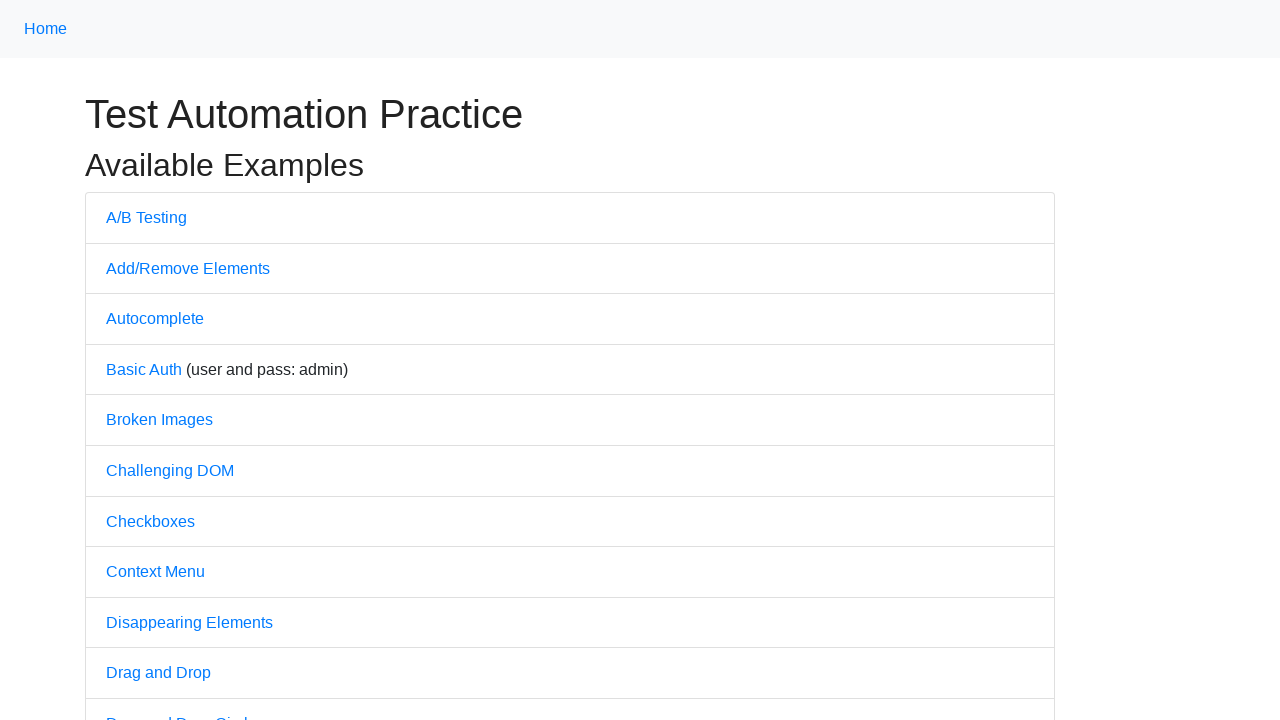

Clicked on Radio Buttons link to navigate to radio buttons page at (156, 360) on text='Radio Buttons'
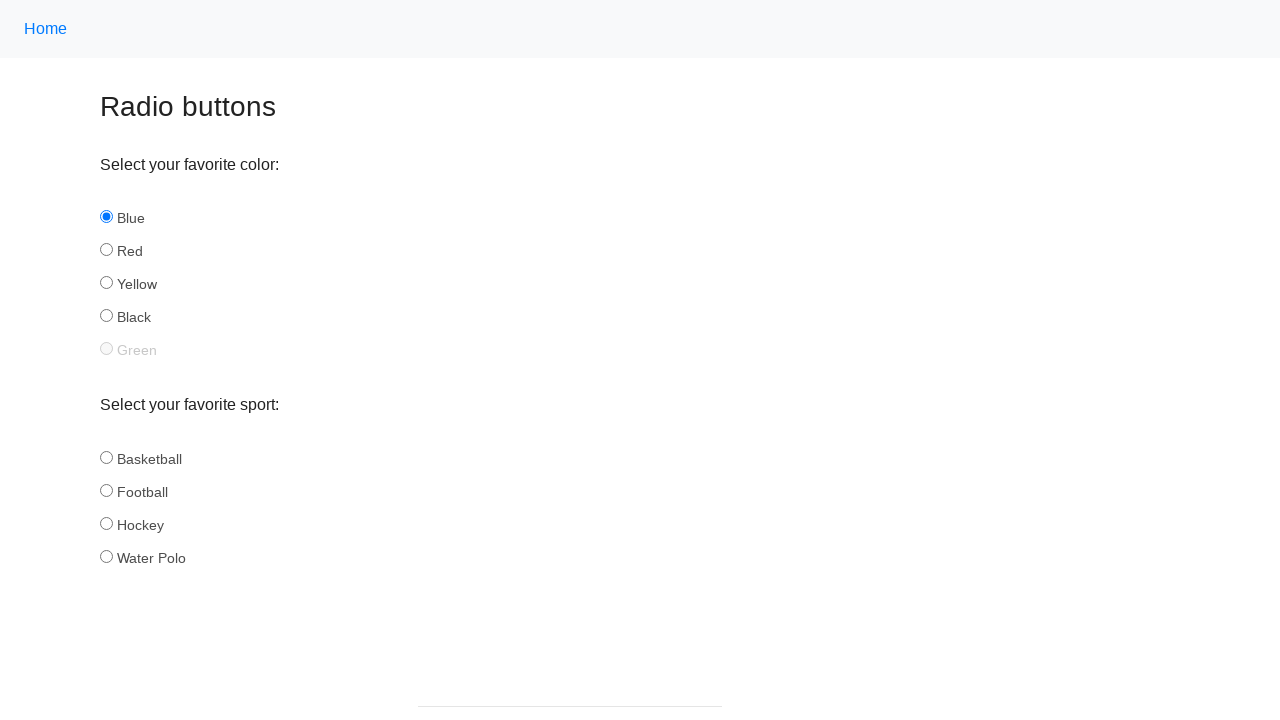

Waited for page to load completely
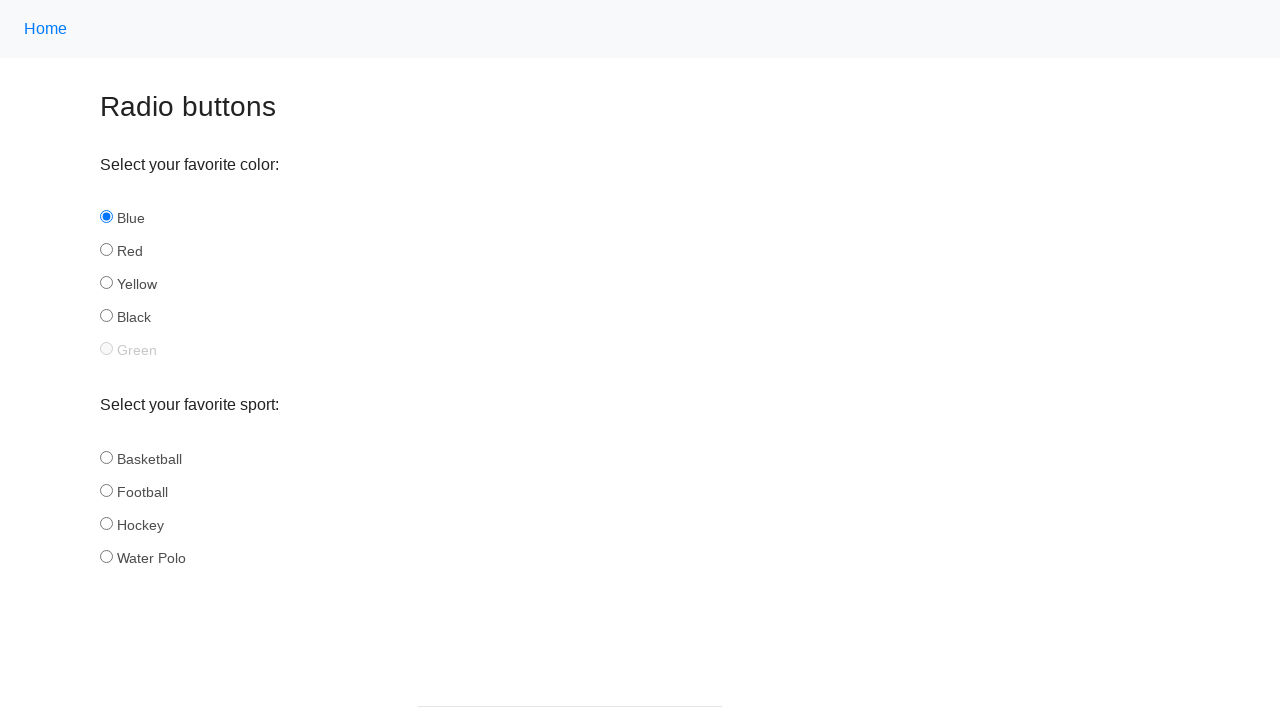

Verified 'Radio buttons' is in page title
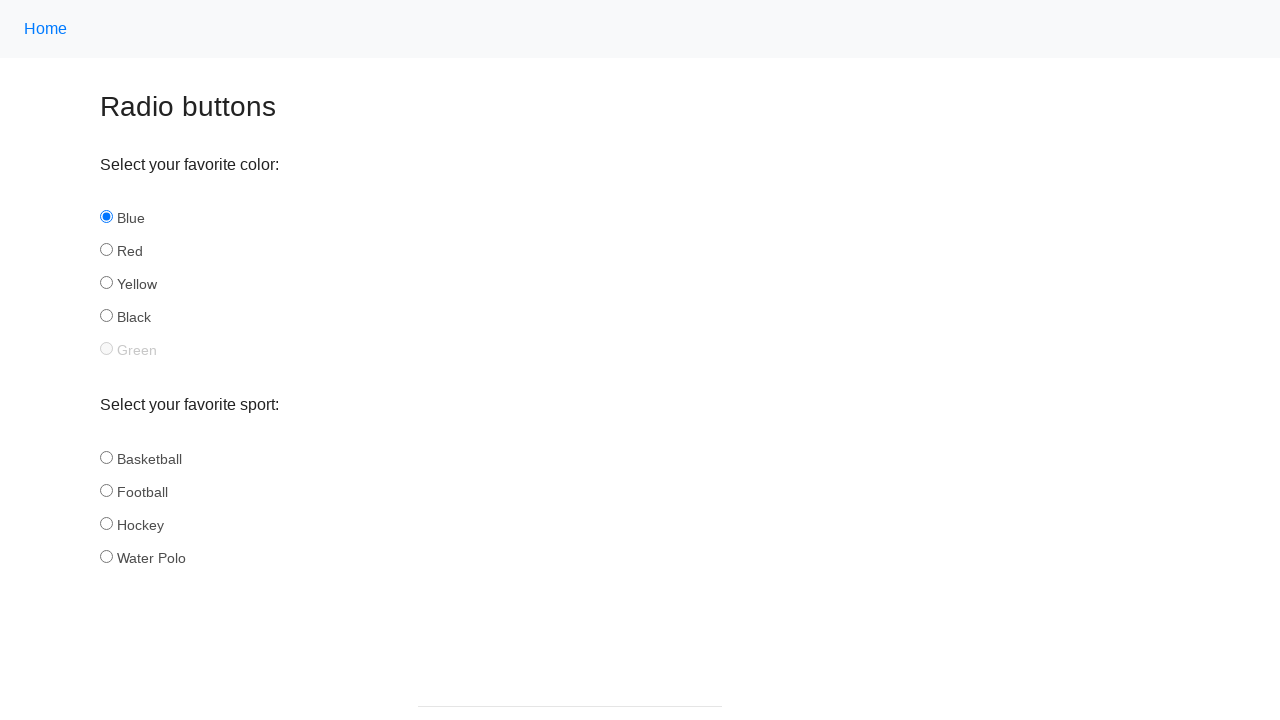

Clicked the red radio button at (106, 250) on #red
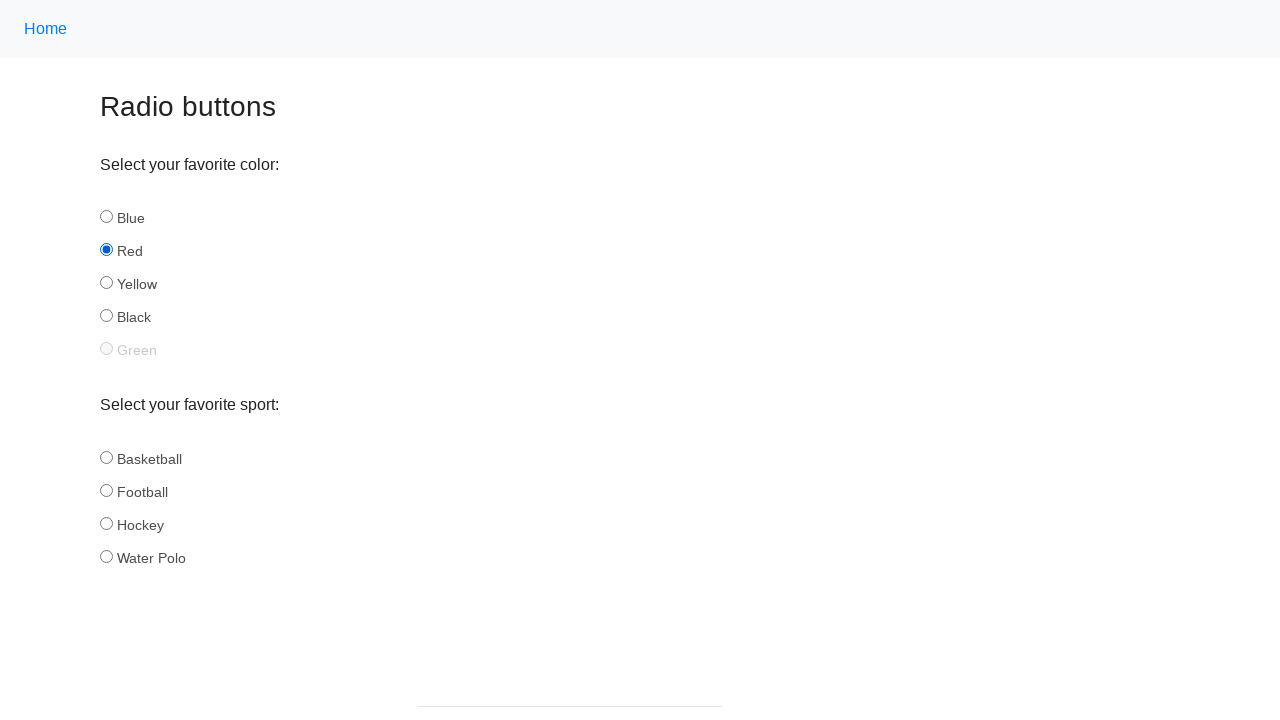

Verified red radio button is selected
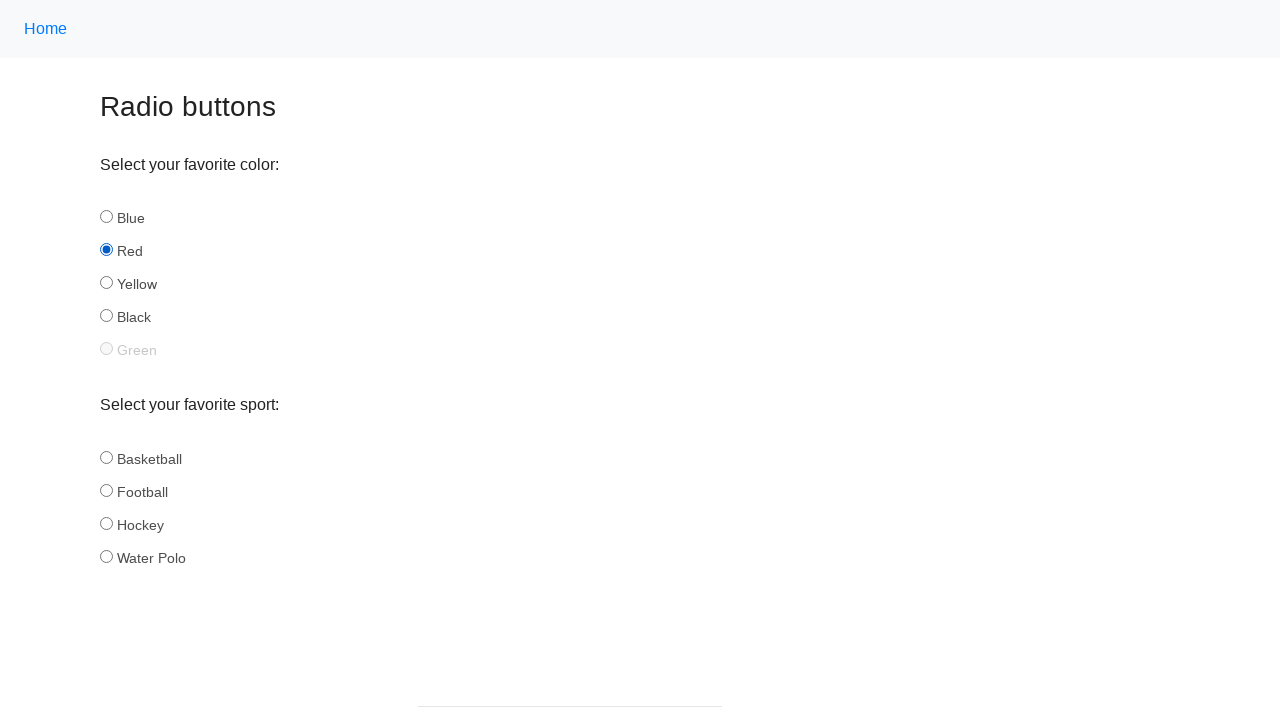

Clicked the football radio button at (106, 490) on #football
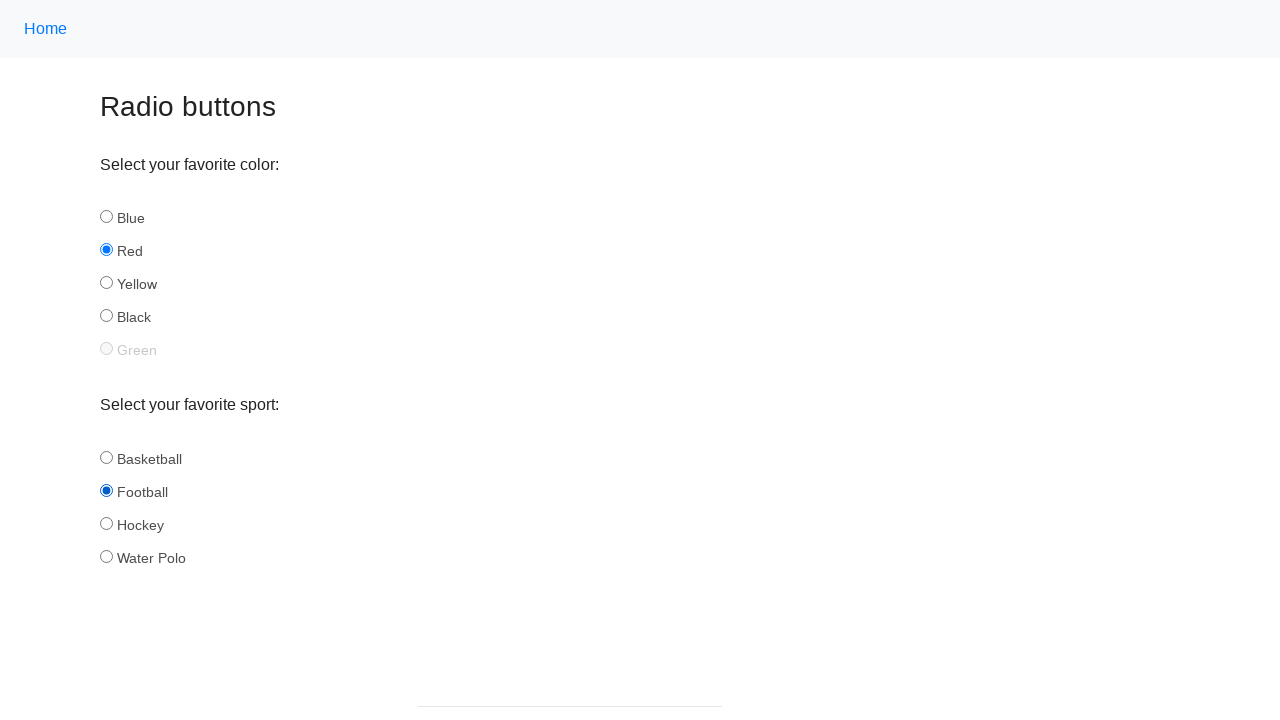

Verified football radio button is selected
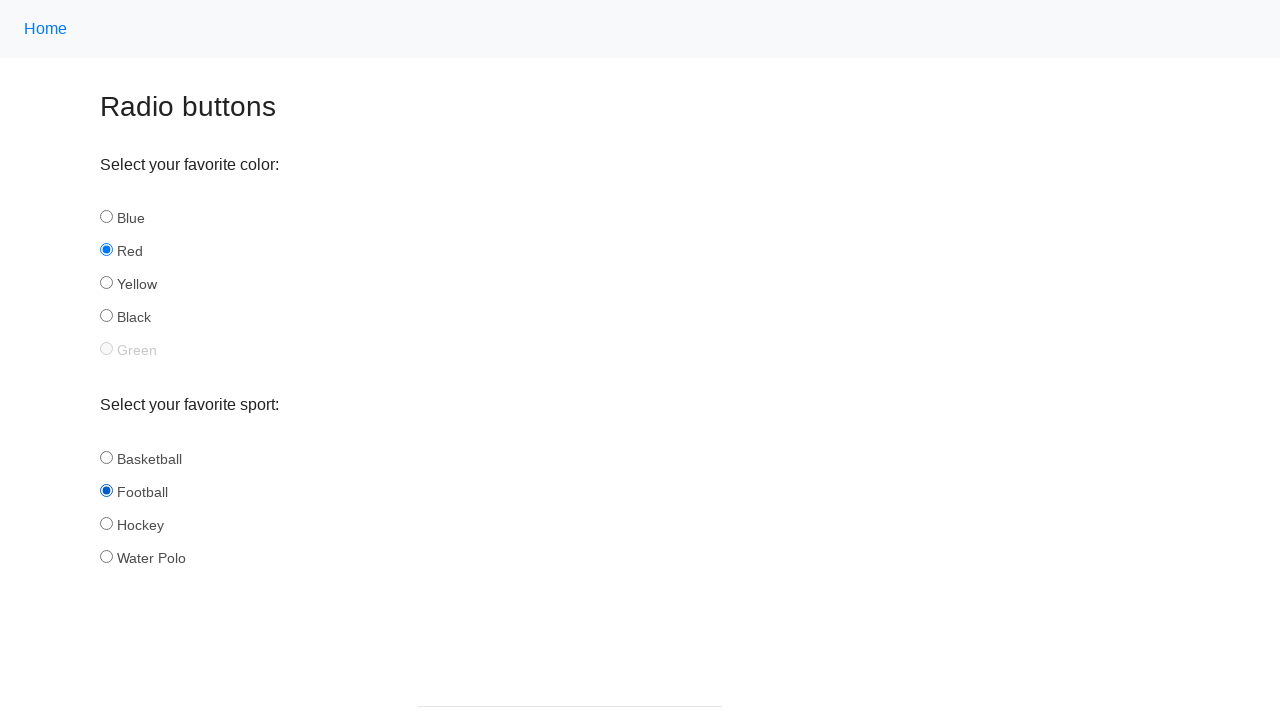

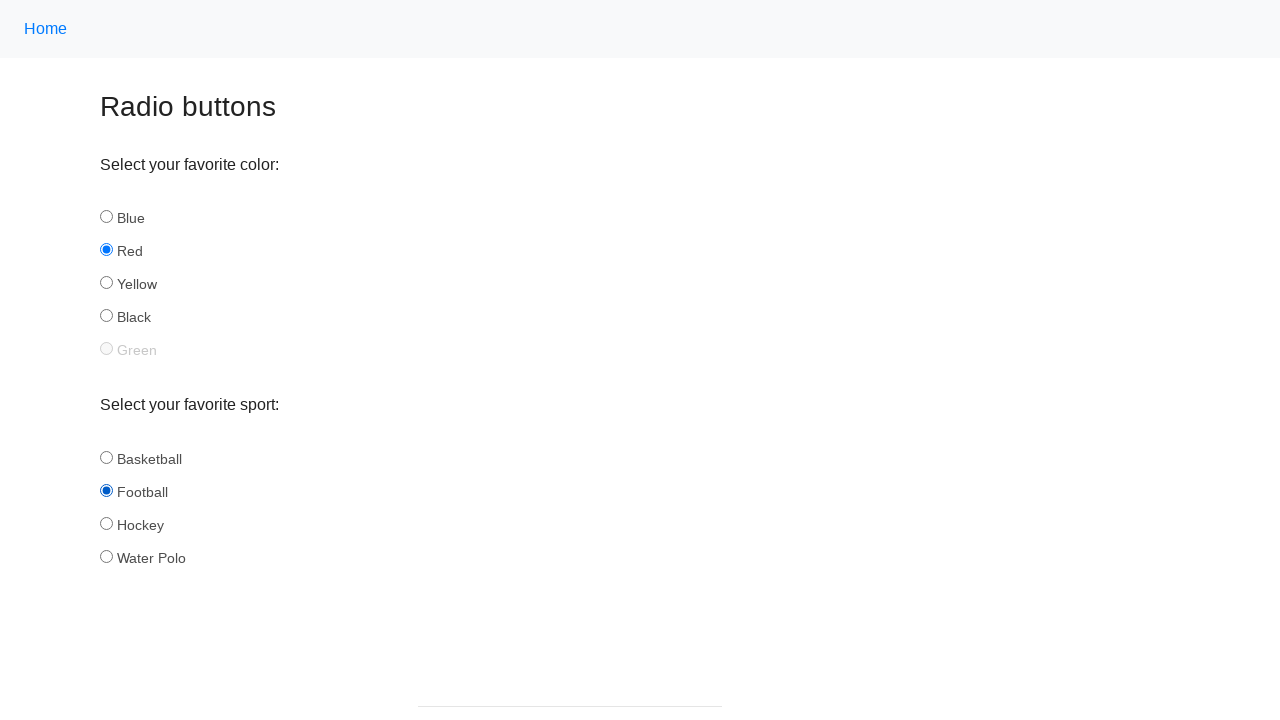